Tests a contact/signup form by filling in first name, last name, and email fields, then submitting the form

Starting URL: http://secure-retreat-92358.herokuapp.com/

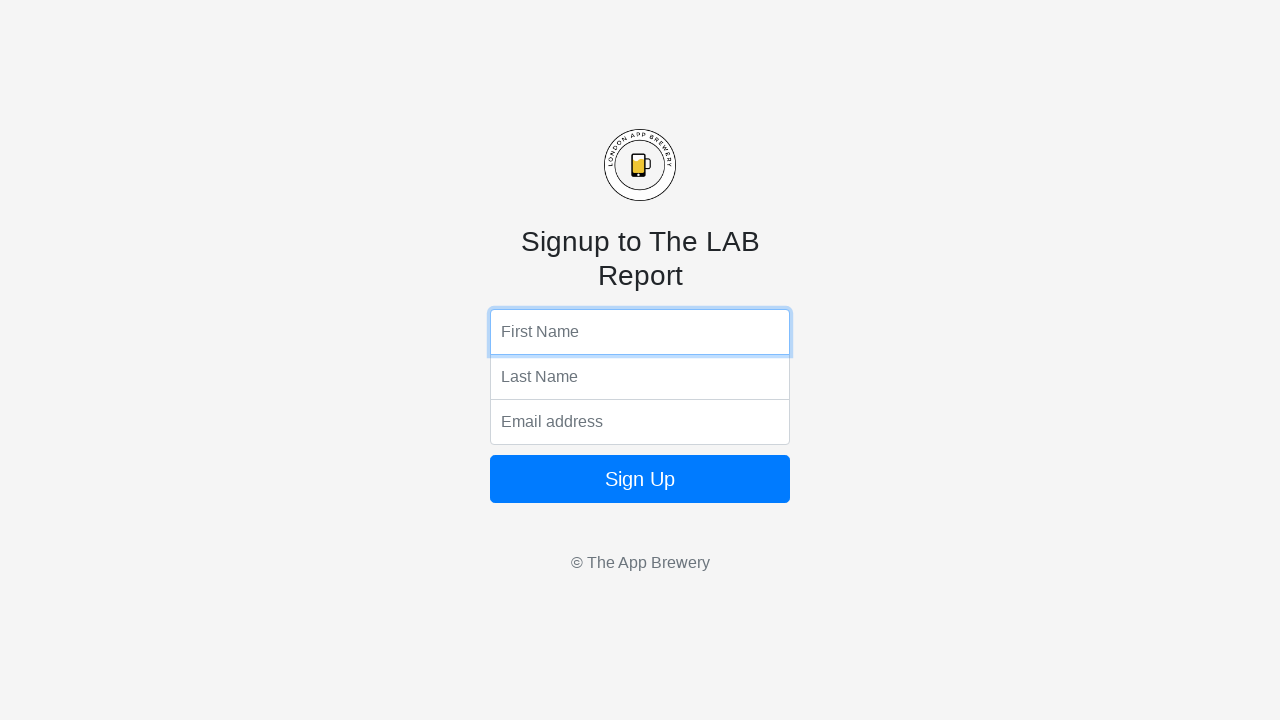

Filled first name field with 'John' on input[name='fName']
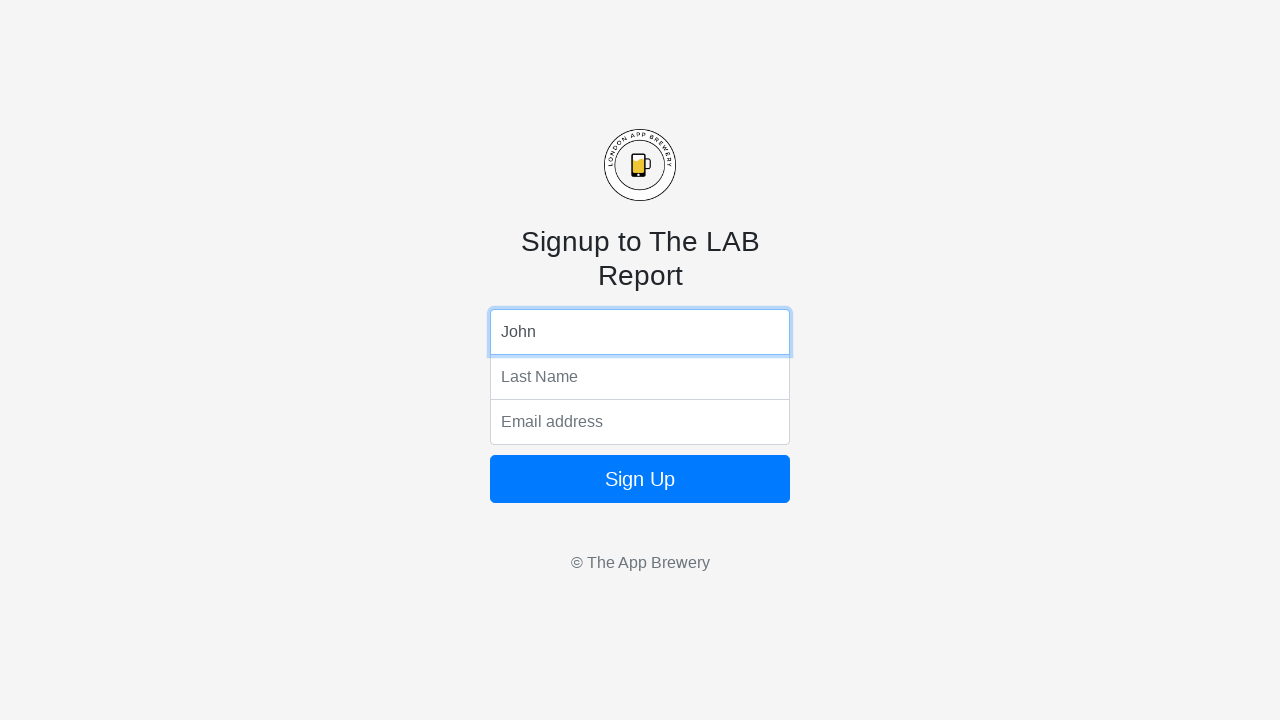

Filled last name field with 'Smith' on input[name='lName']
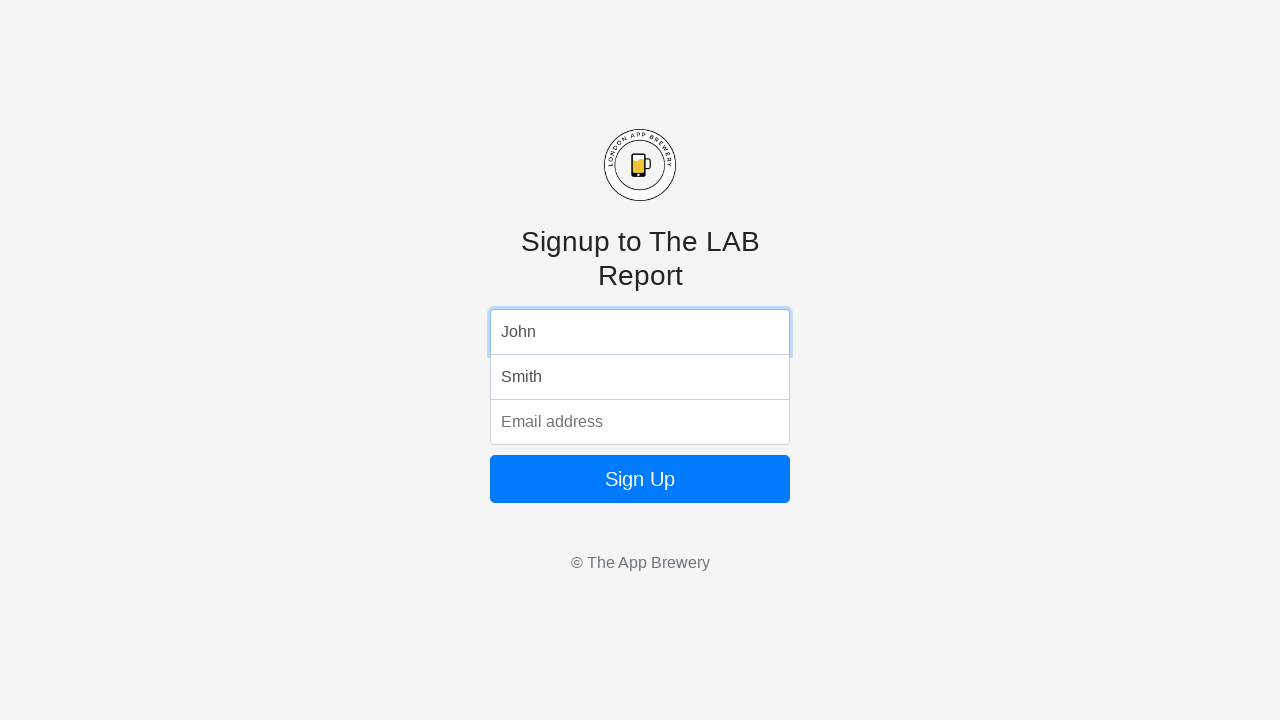

Filled email field with 'johnsmith847@example.com' on input[name='email']
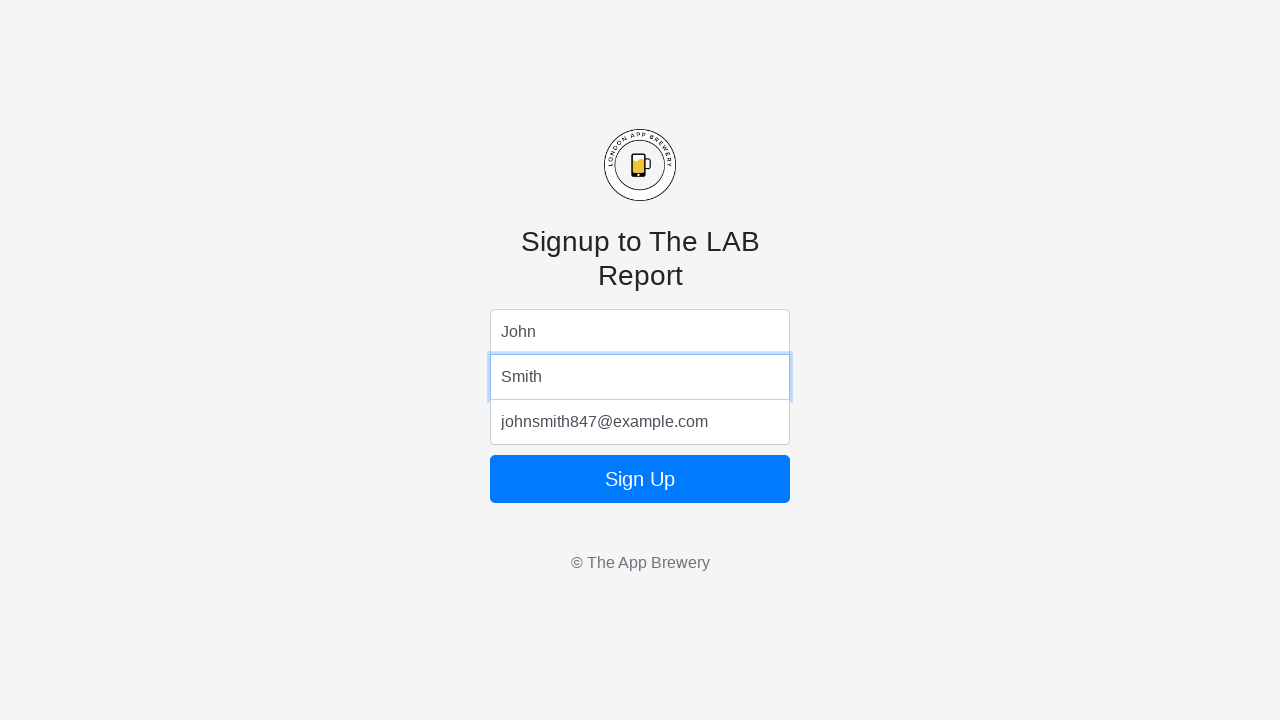

Clicked form submit button at (640, 479) on form button
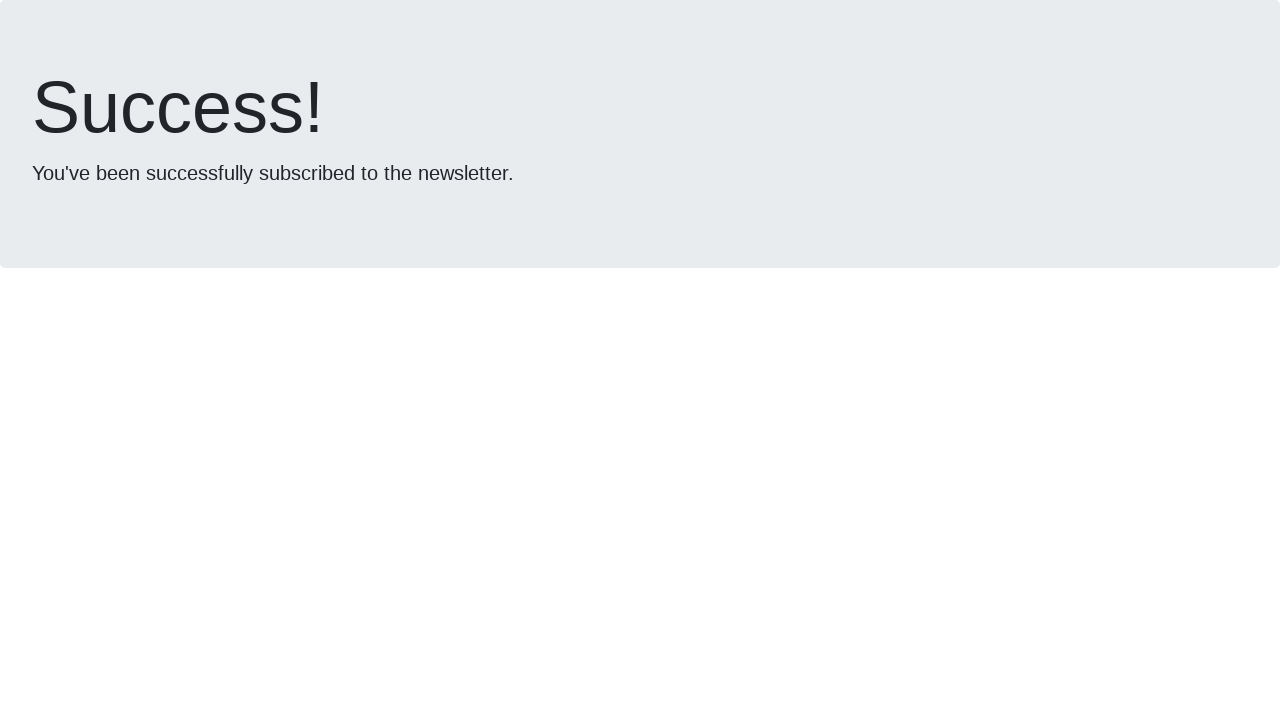

Waited 2 seconds for form submission to complete
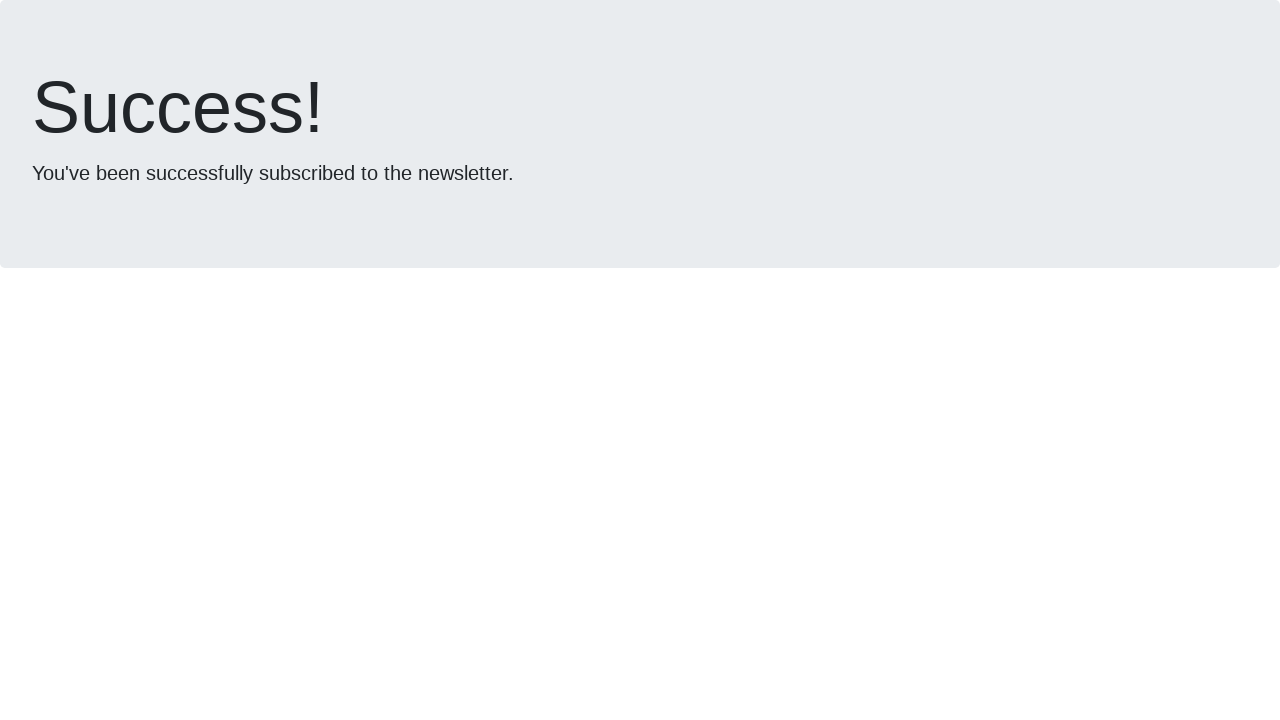

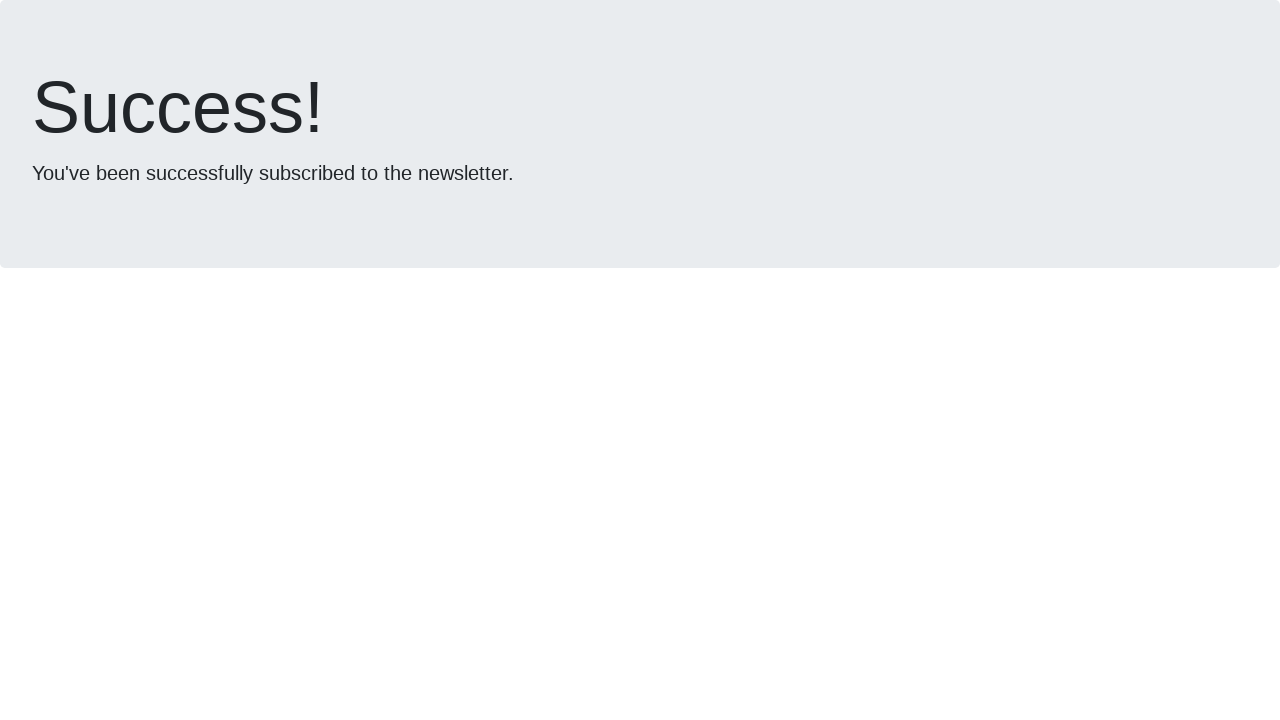